Tests that the Clear completed button removes completed items when clicked

Starting URL: https://demo.playwright.dev/todomvc

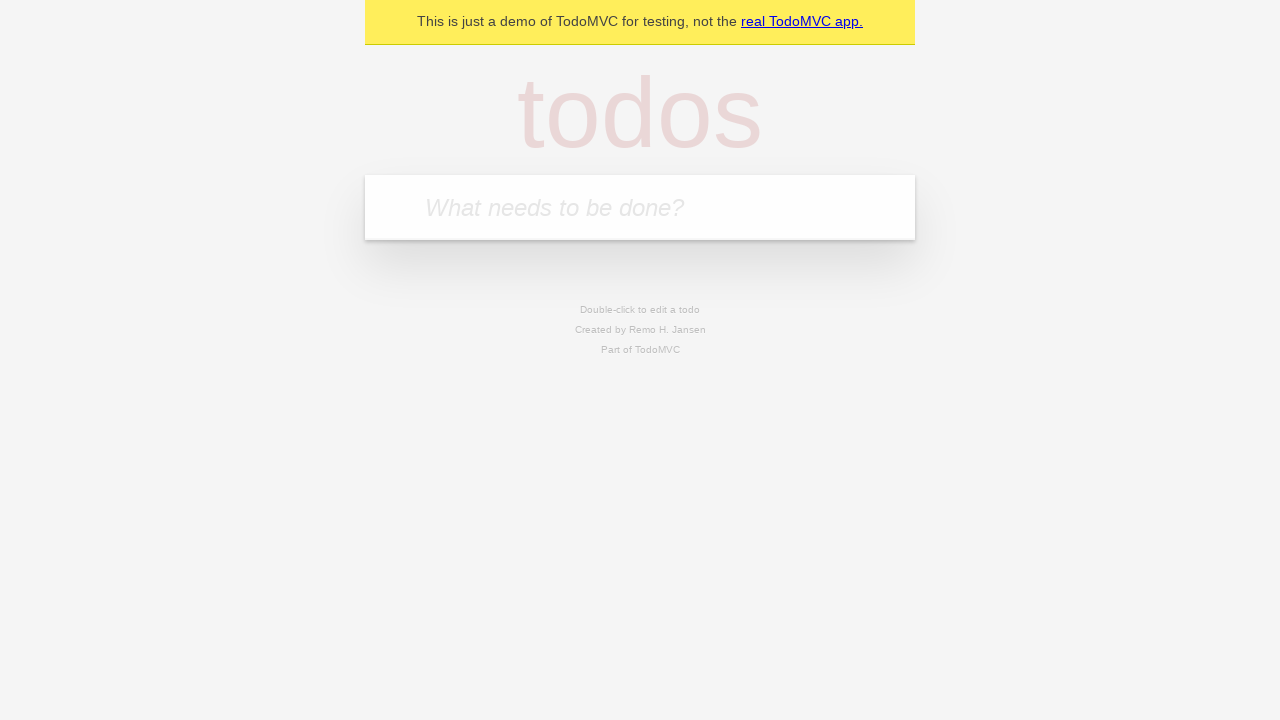

Filled todo input with 'buy some cheese' on internal:attr=[placeholder="What needs to be done?"i]
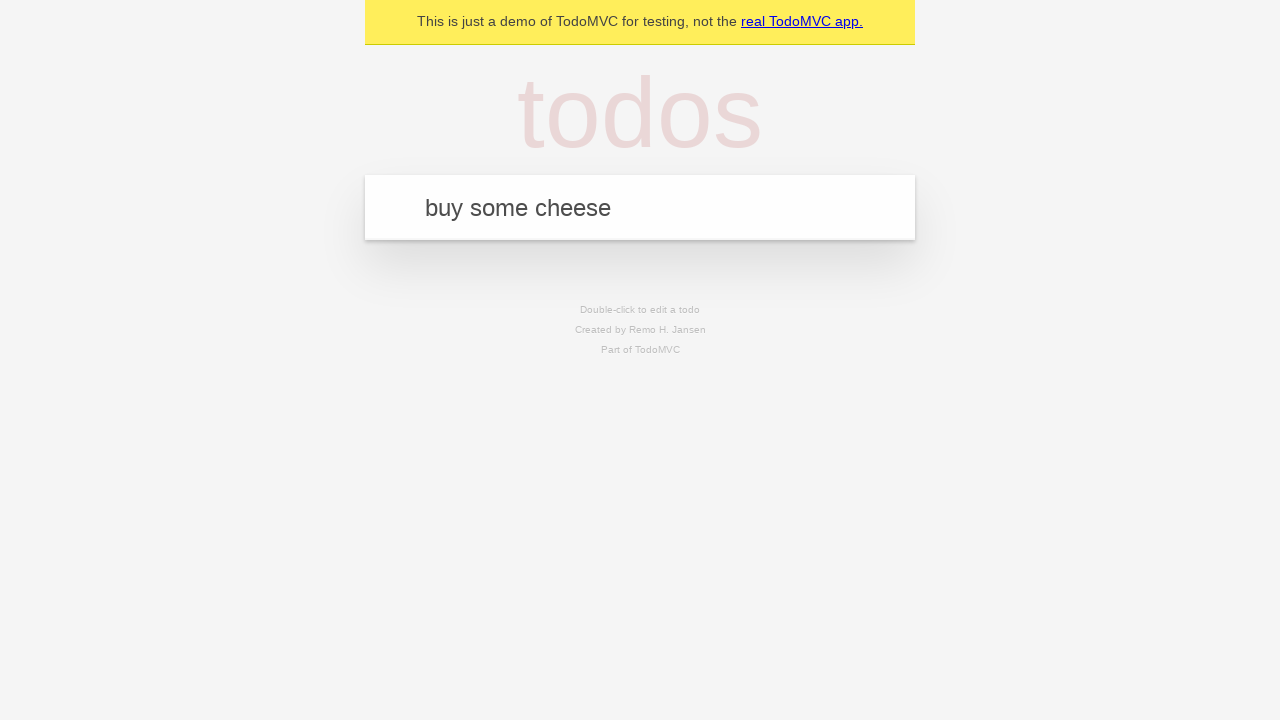

Pressed Enter to add first todo on internal:attr=[placeholder="What needs to be done?"i]
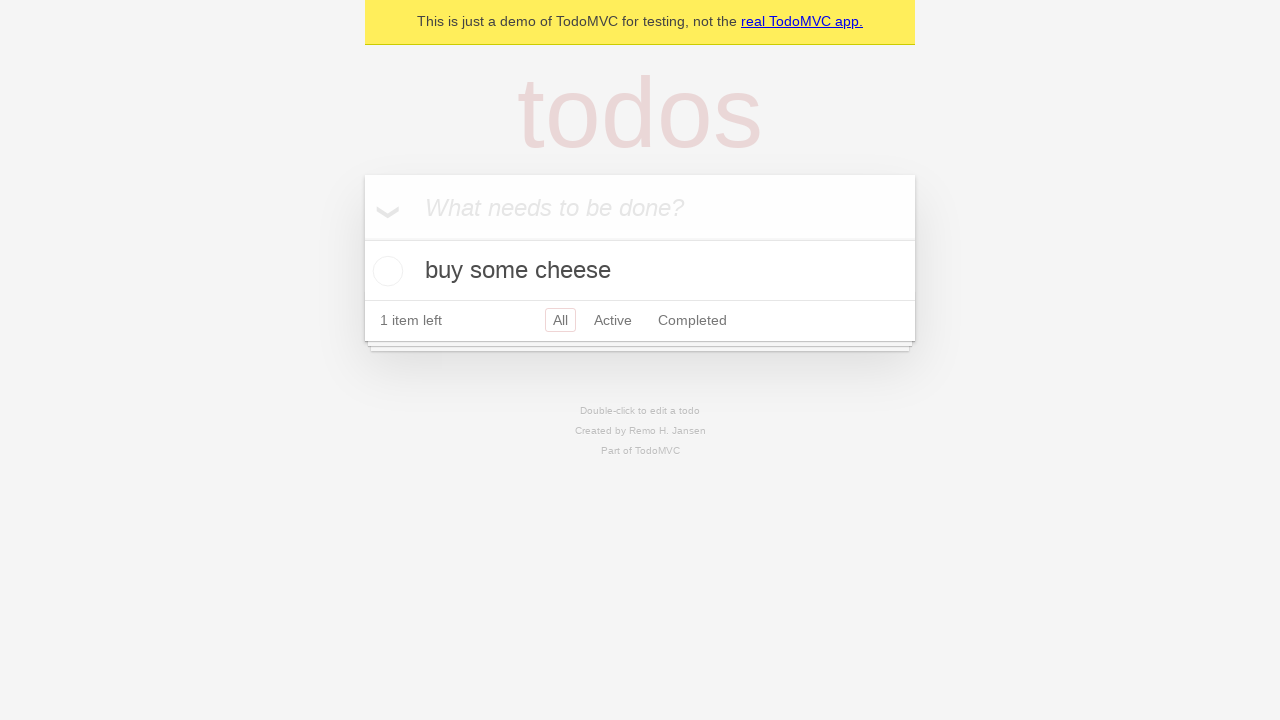

Filled todo input with 'feed the cat' on internal:attr=[placeholder="What needs to be done?"i]
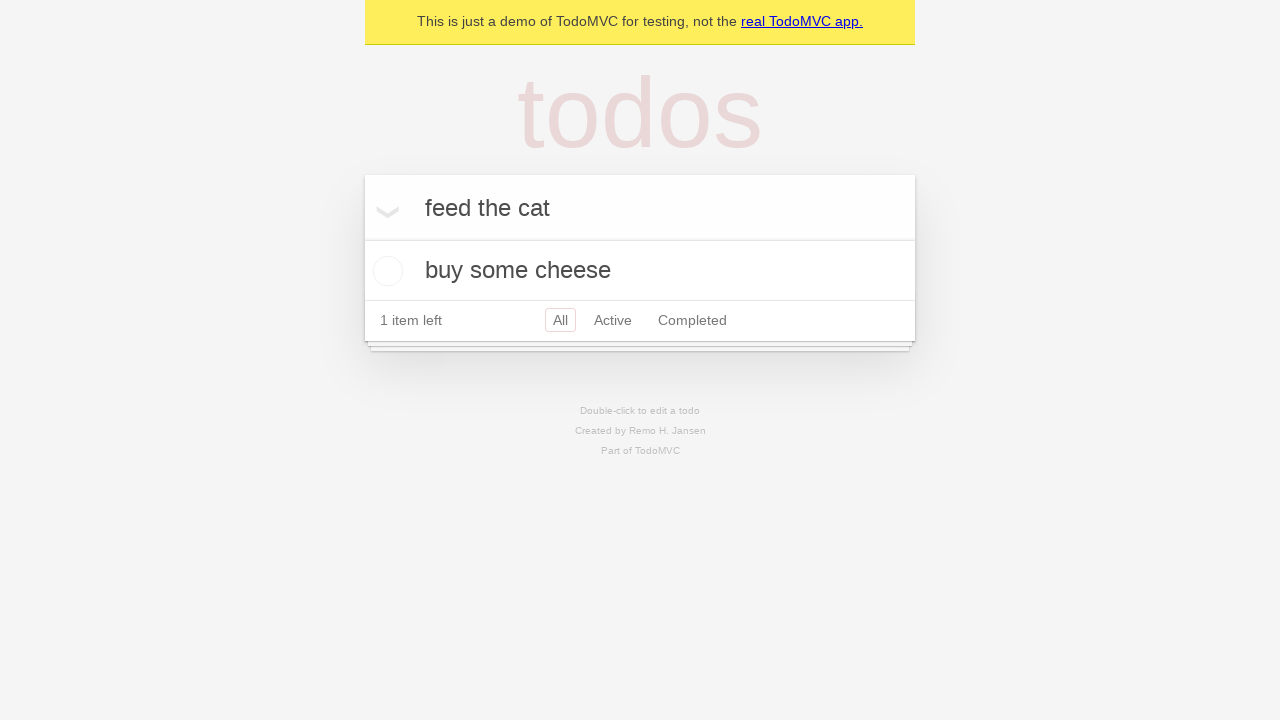

Pressed Enter to add second todo on internal:attr=[placeholder="What needs to be done?"i]
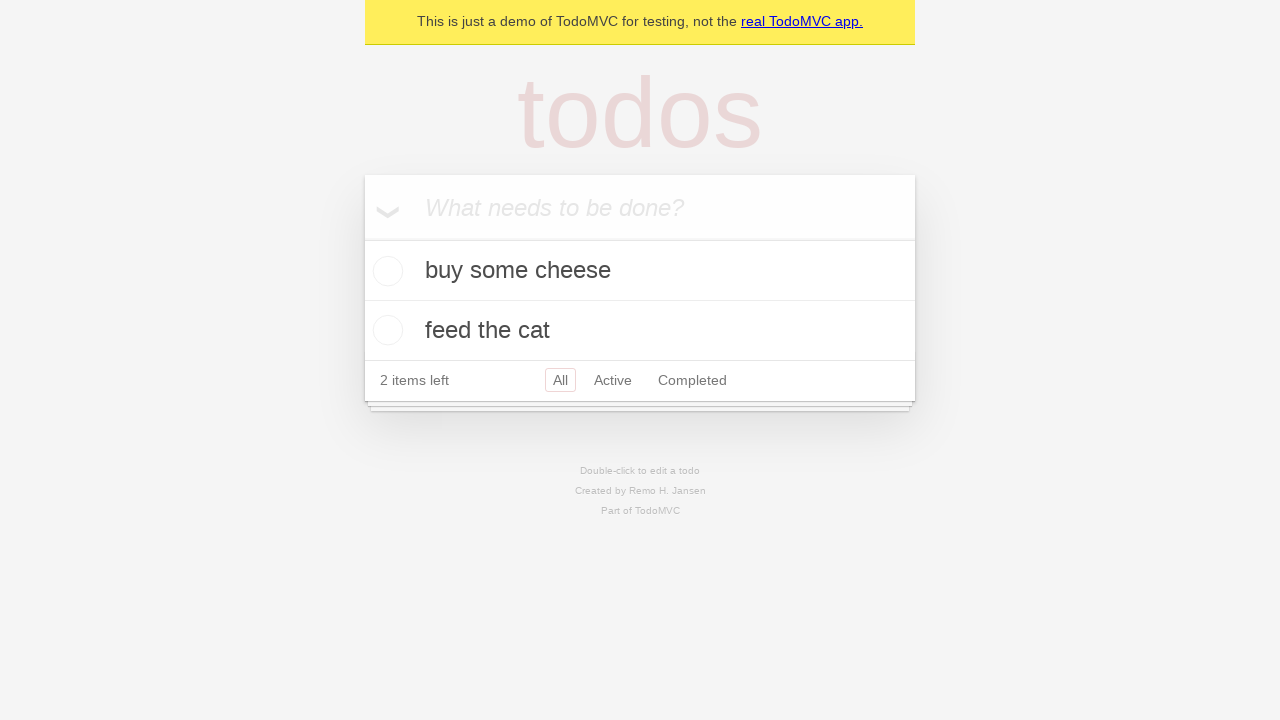

Filled todo input with 'book a doctors appointment' on internal:attr=[placeholder="What needs to be done?"i]
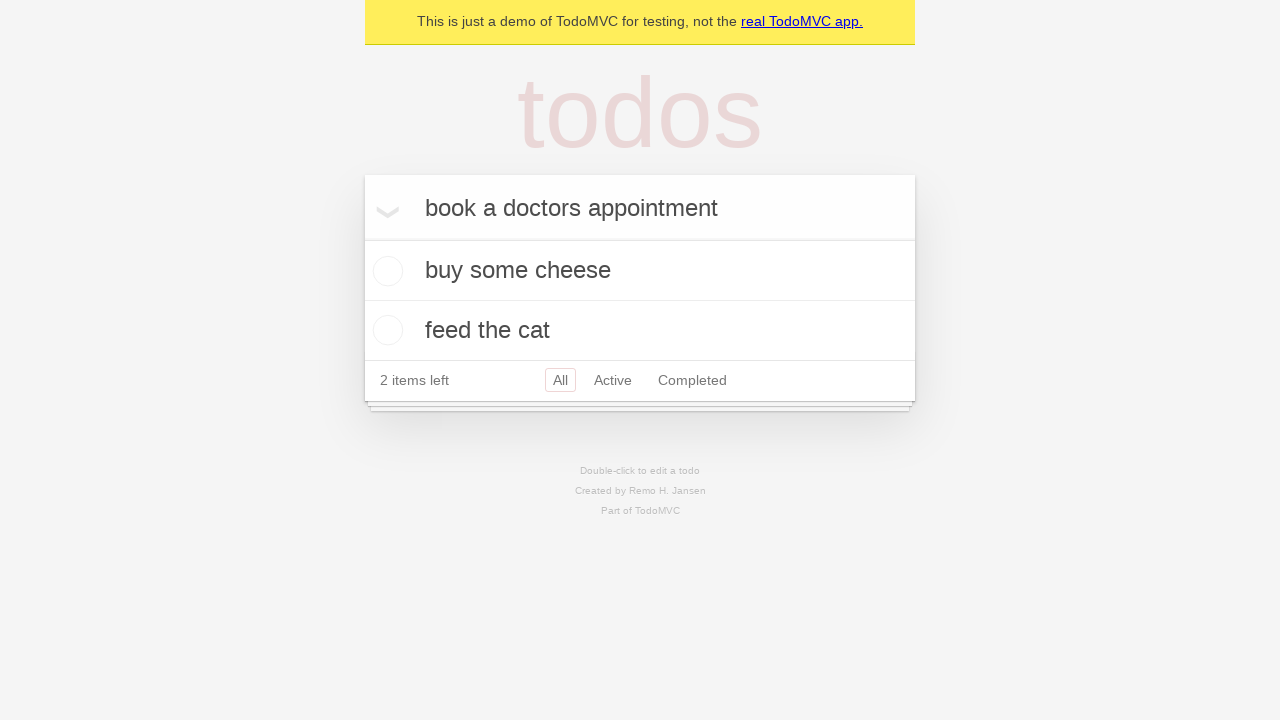

Pressed Enter to add third todo on internal:attr=[placeholder="What needs to be done?"i]
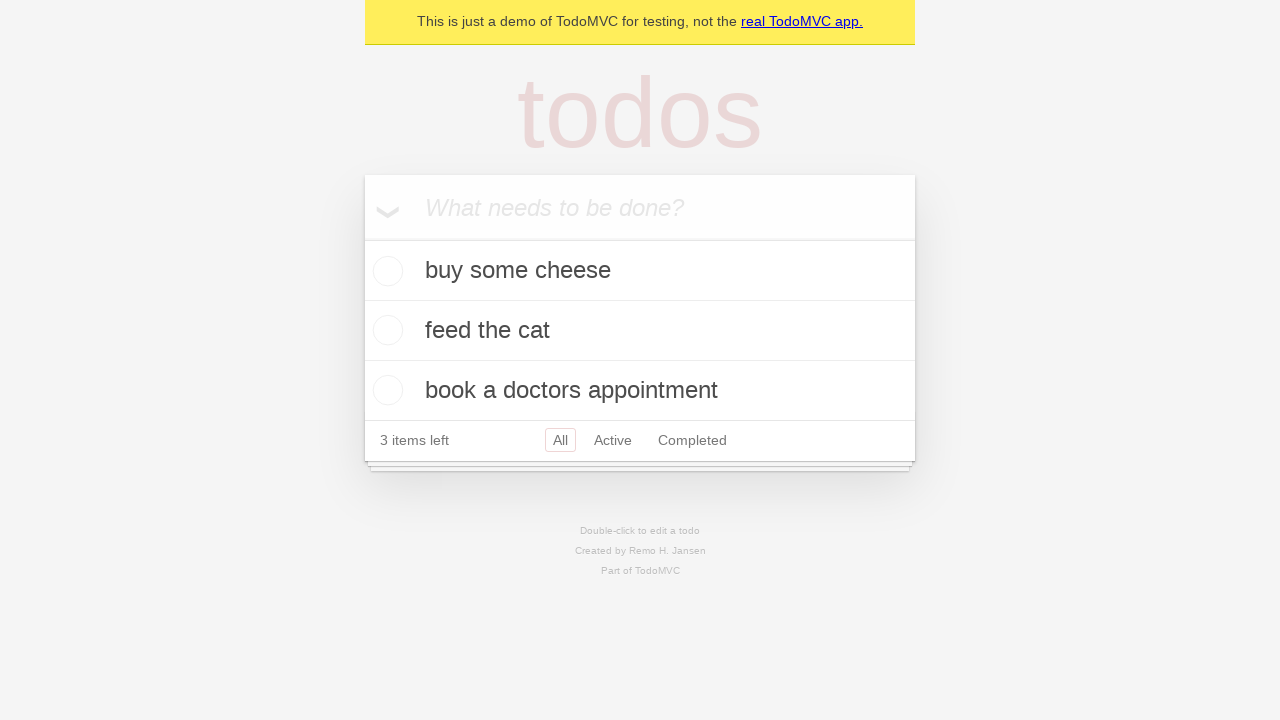

Checked the second todo item at (385, 330) on internal:testid=[data-testid="todo-item"s] >> nth=1 >> internal:role=checkbox
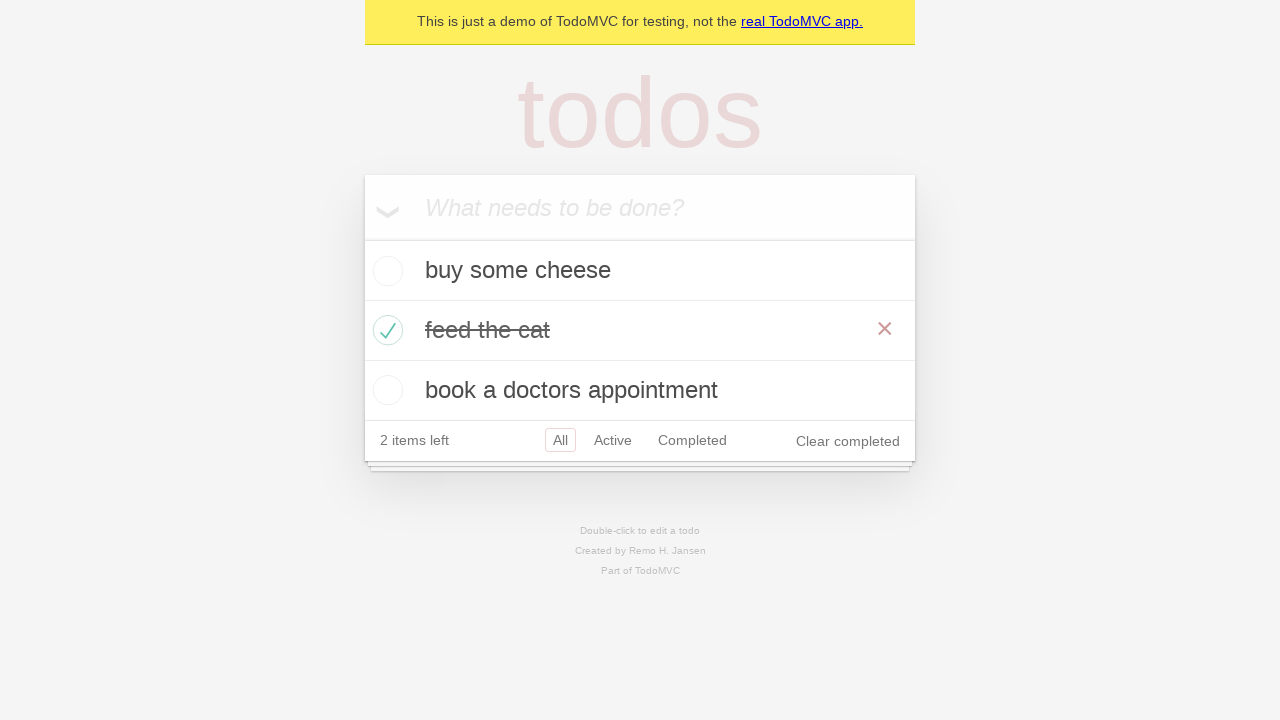

Clicked Clear completed button to remove completed items at (848, 441) on internal:role=button[name="Clear completed"i]
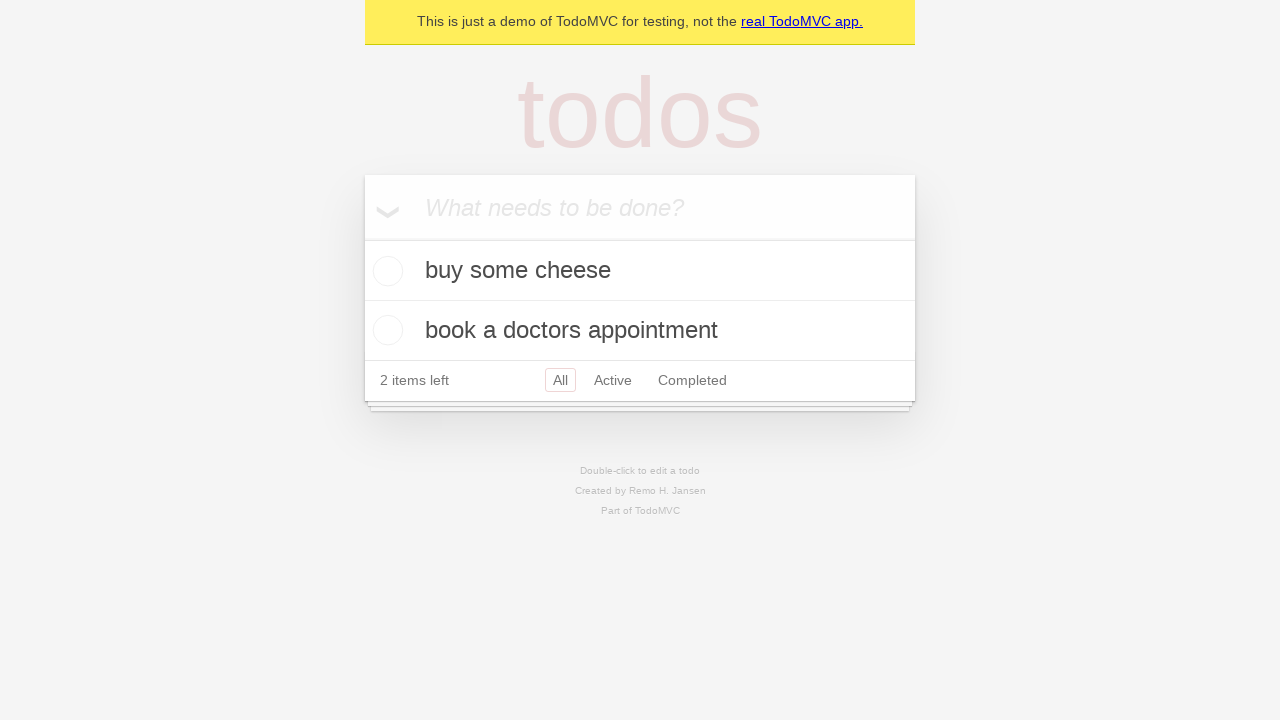

Waited for completed item to be removed from the list
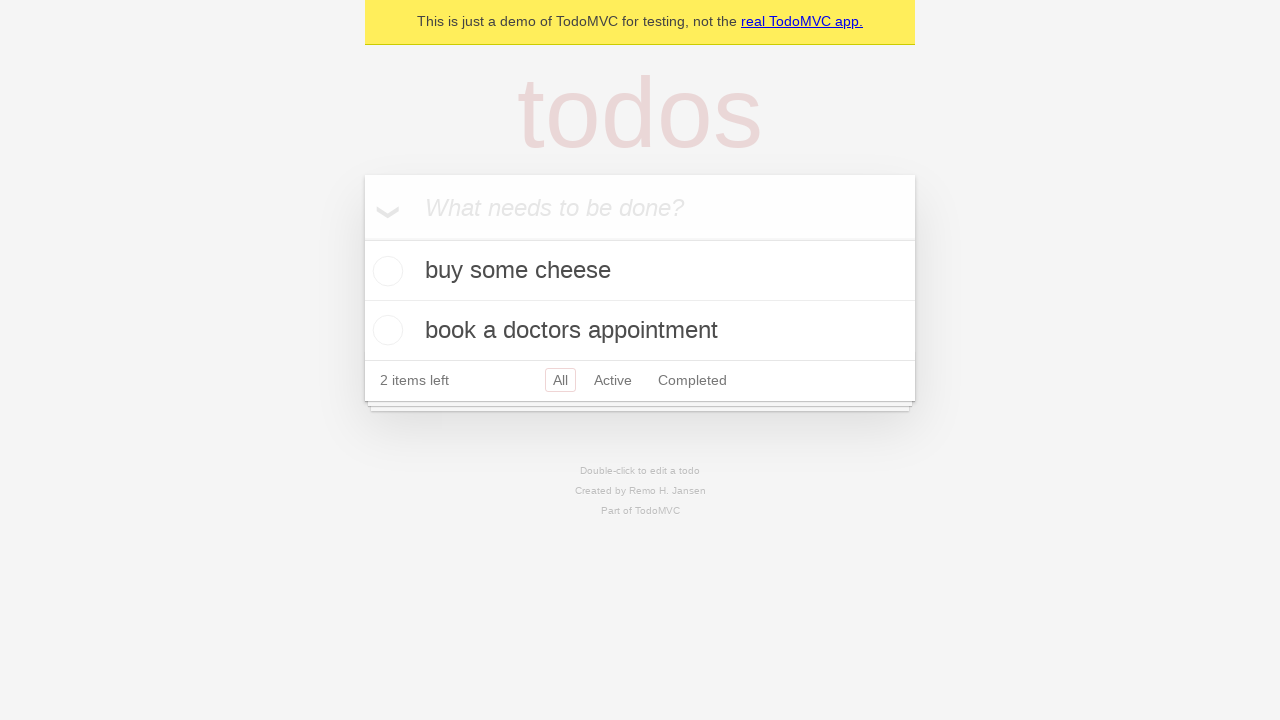

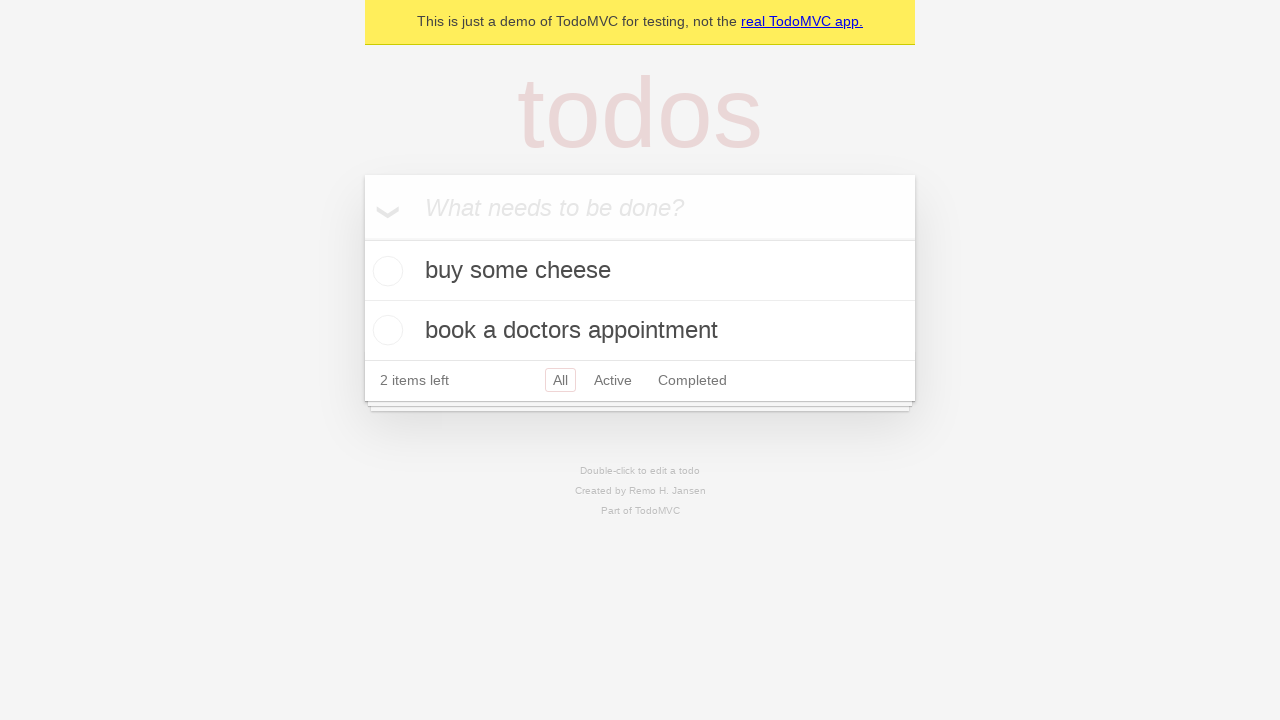